Tests navigation to JavaScript tutorial and then to the JS Data Types page, verifying page content loads correctly

Starting URL: https://www.w3schools.com/

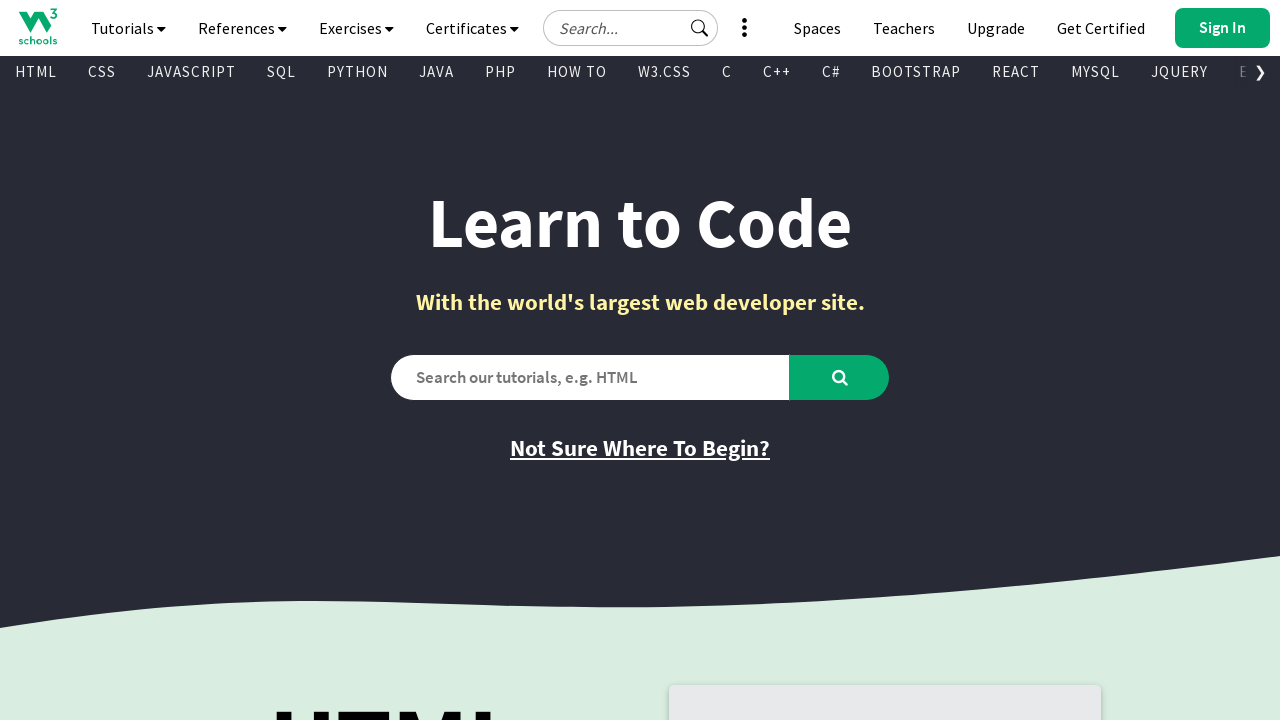

Clicked JavaScript Tutorial navigation link at (192, 72) on .ga-nav[title='JavaScript Tutorial']
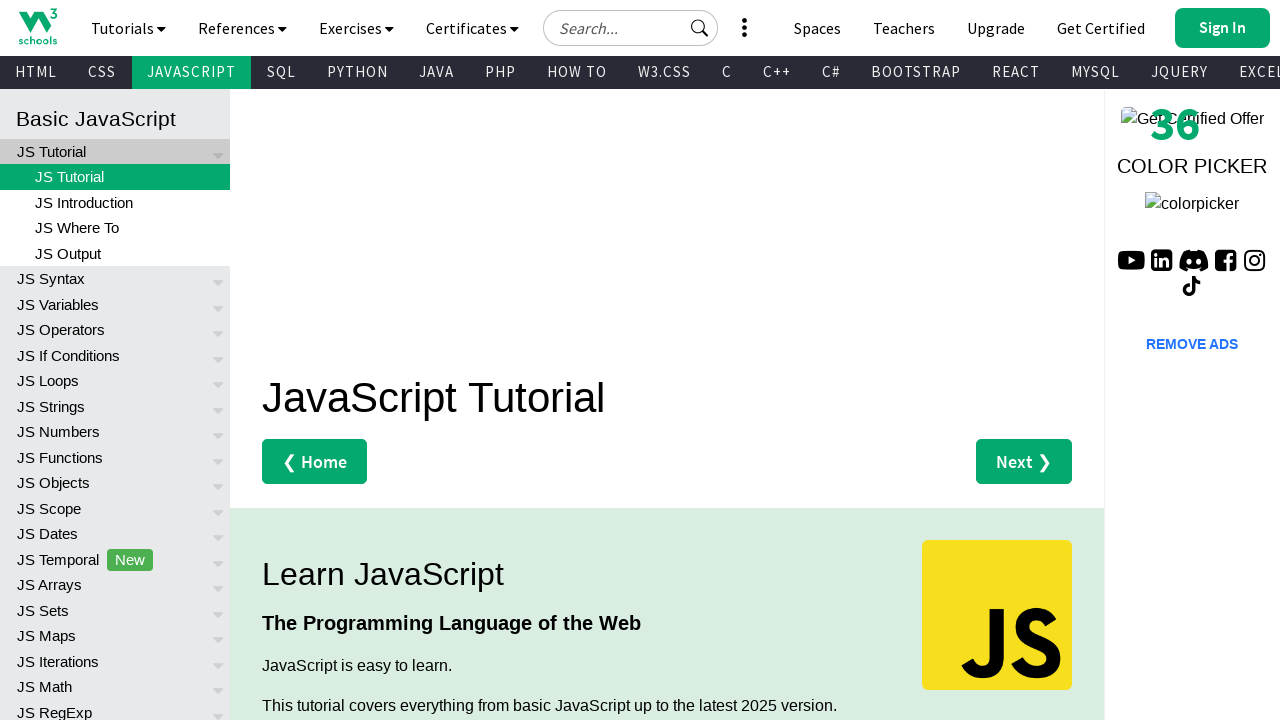

Clicked JS Data Types link in sidebar at (115, 403) on [href='js_datatypes.asp']
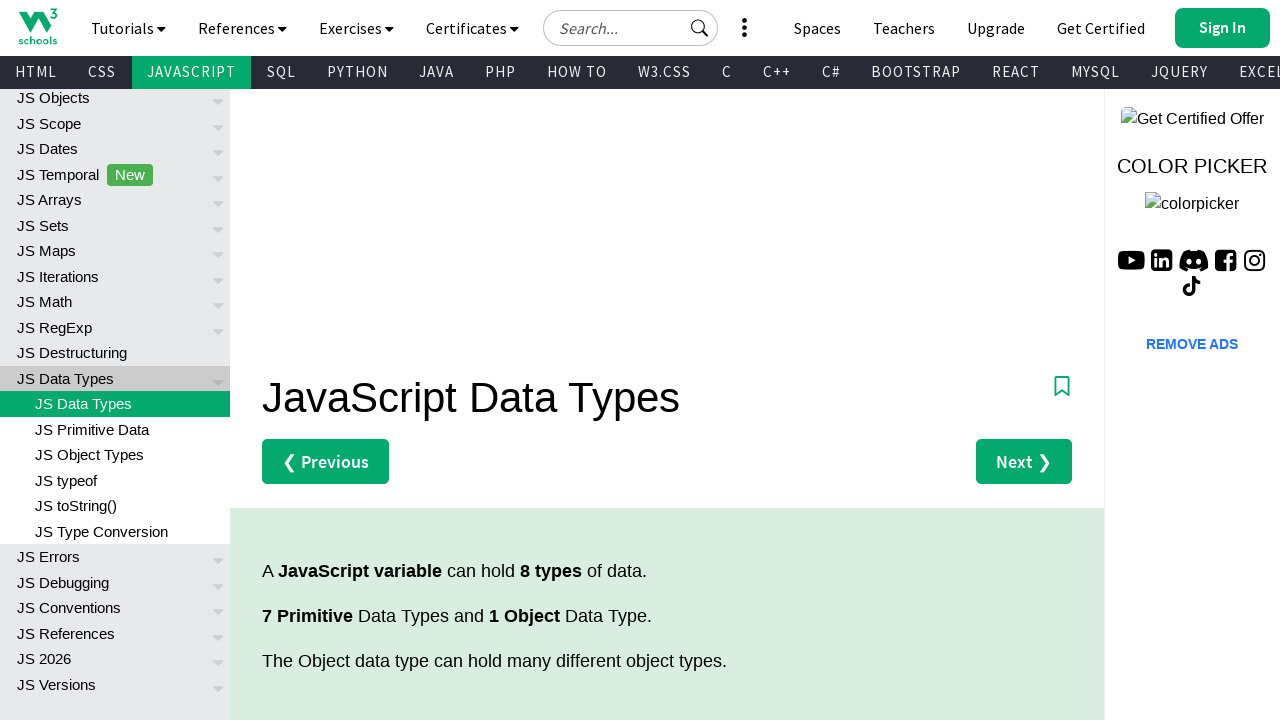

Navigation to JS Data Types page completed
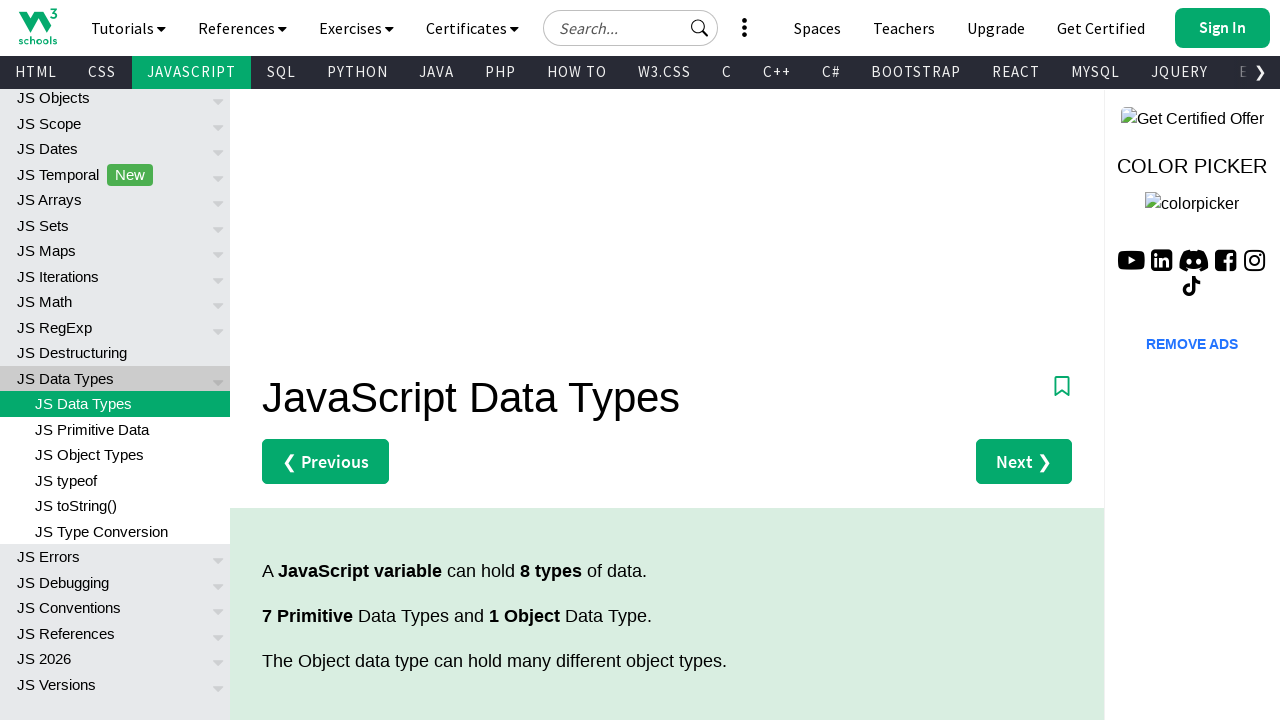

Main heading on JS Data Types page is visible
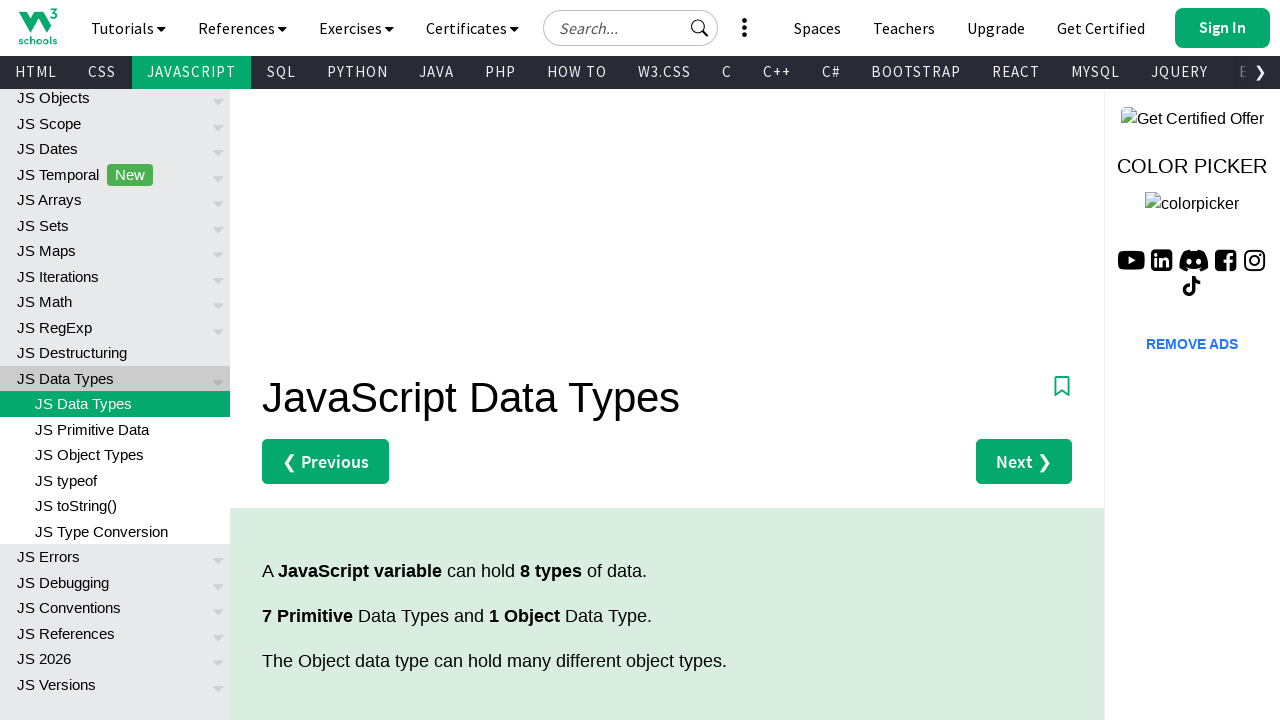

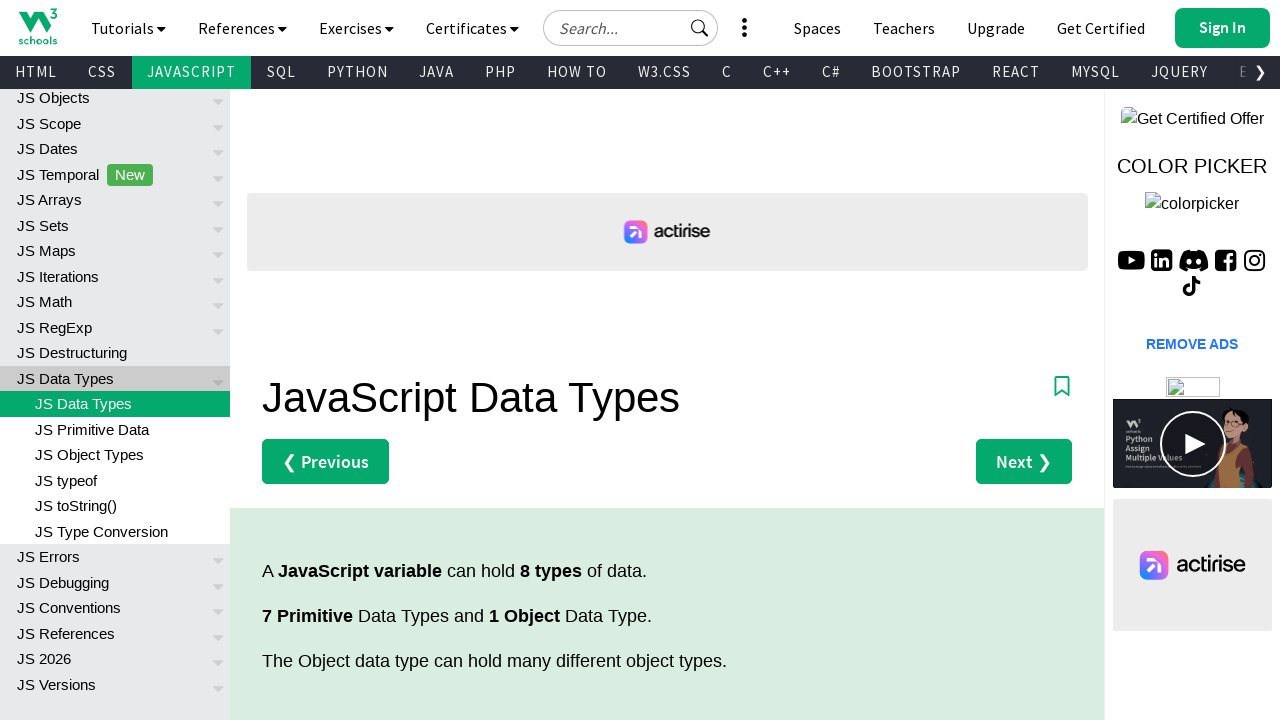